Tests JavaScript prompt dialog by entering text and verifying it appears in the result

Starting URL: https://the-internet.herokuapp.com/javascript_alerts

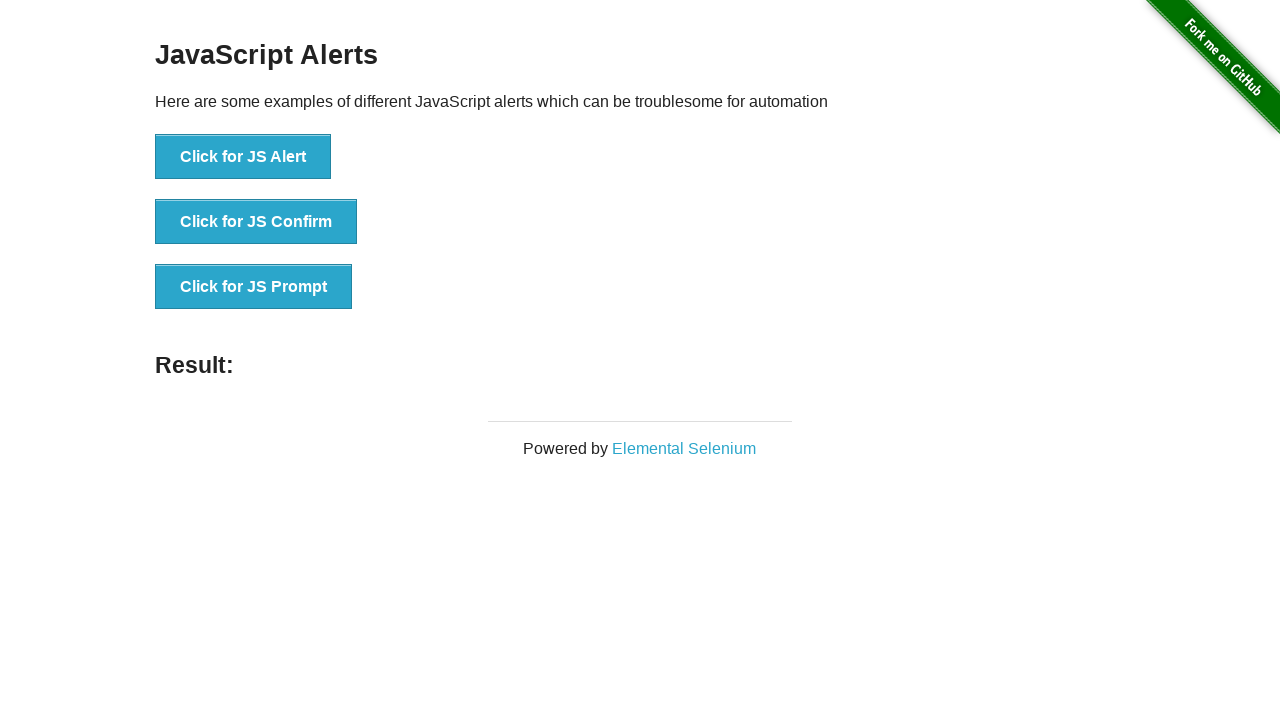

Set up dialog handler to accept prompt with 'automation'
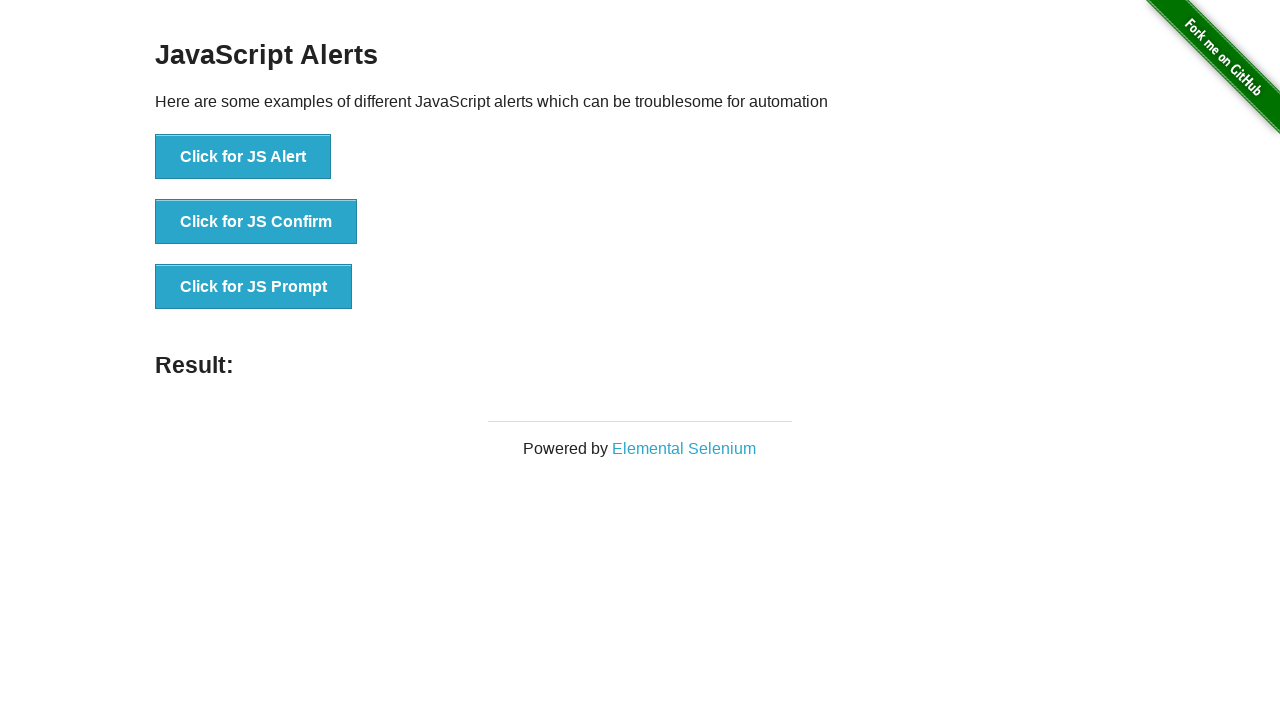

Clicked 'Click for JS Prompt' button at (254, 287) on internal:role=button[name="Click for JS Prompt"i]
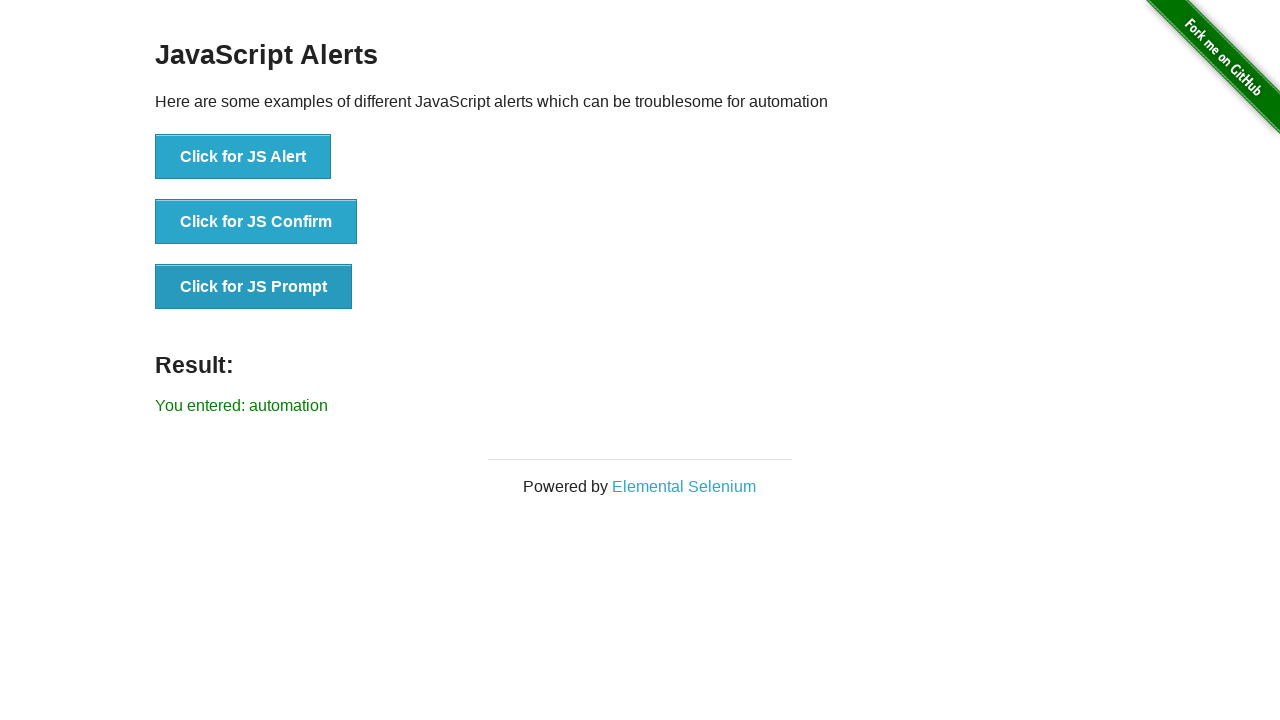

Prompt dialog was handled and result element appeared
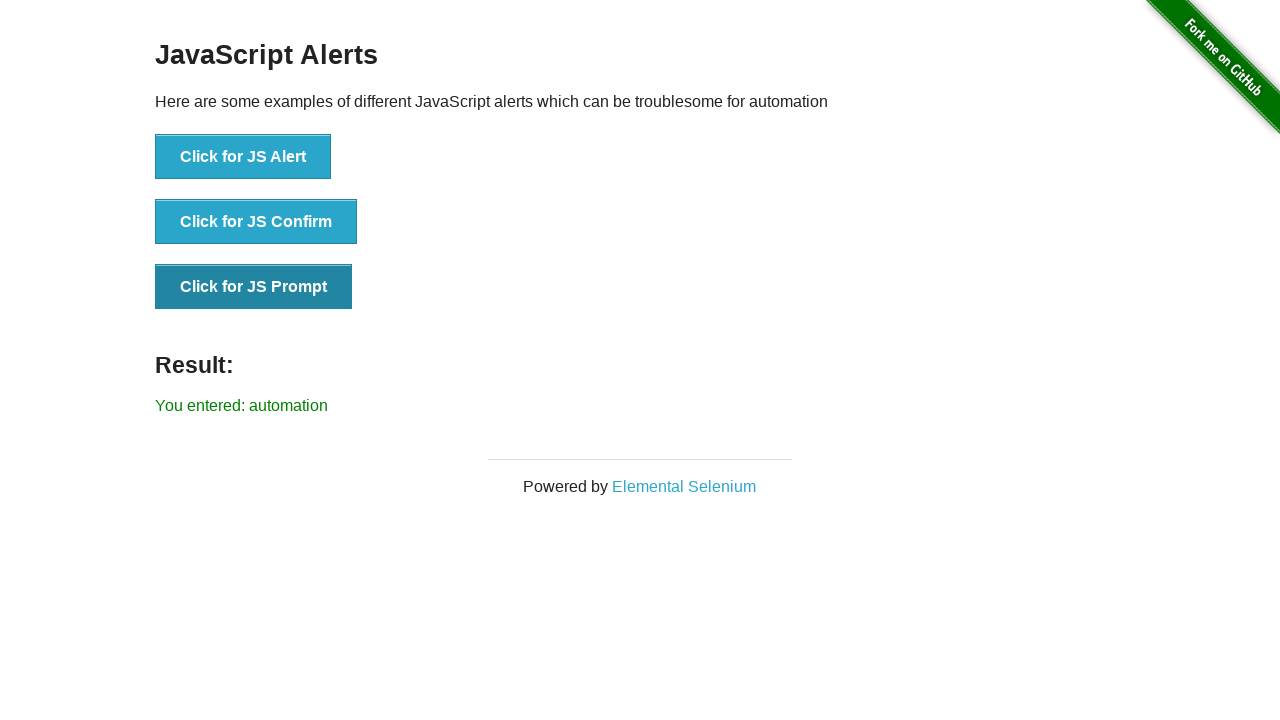

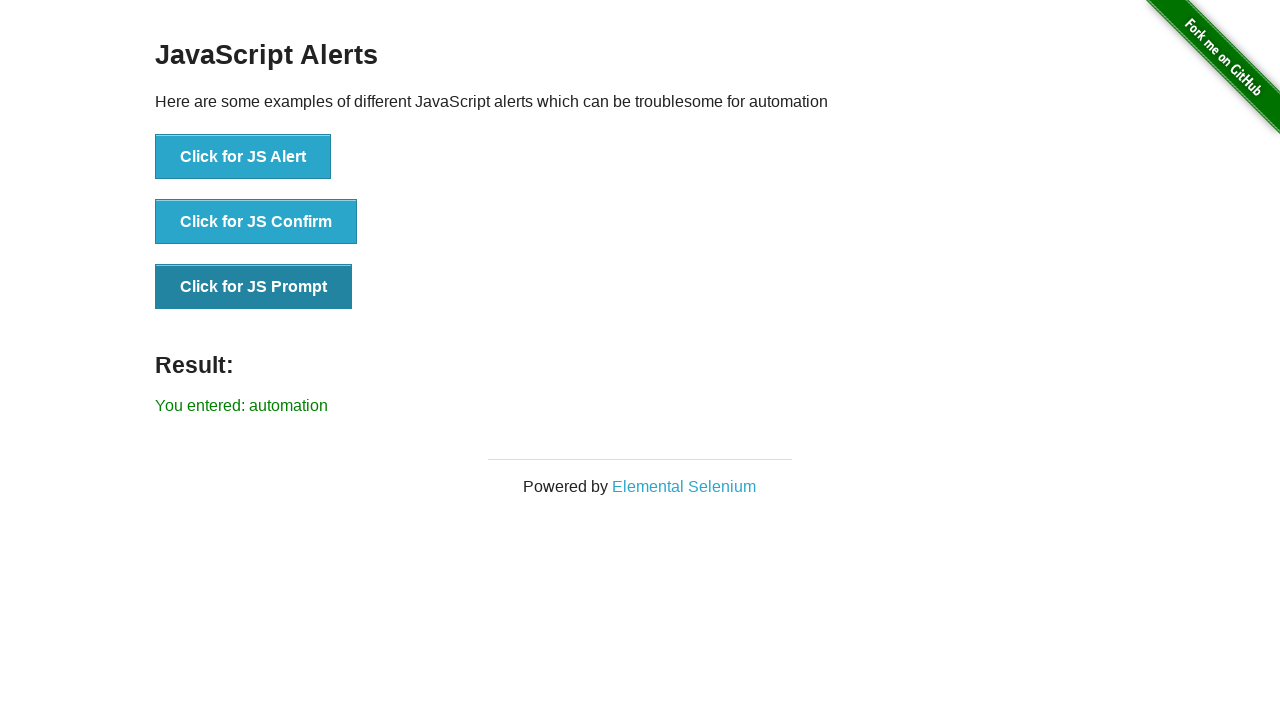